Tests registration form validation with mismatched password confirmation by entering different passwords

Starting URL: https://alada.vn/tai-khoan/dang-ky.html

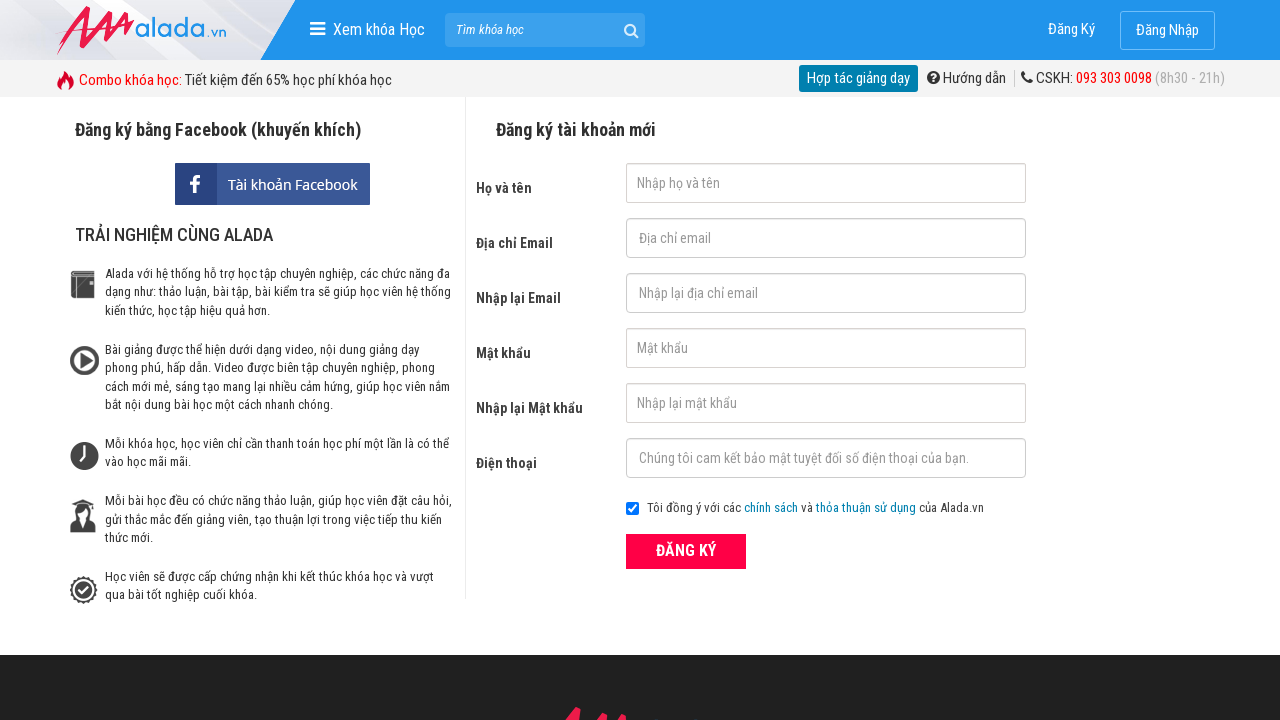

Cleared first name field on input#txtFirstname
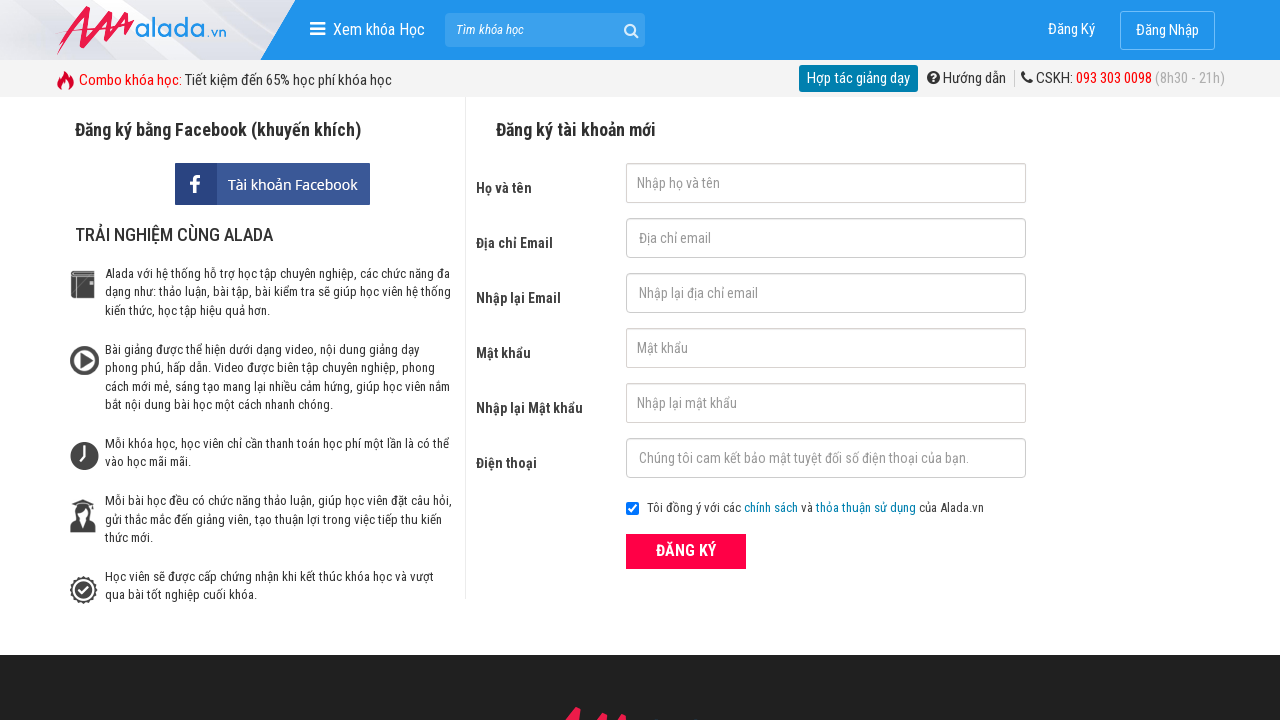

Cleared email field on input#txtEmail
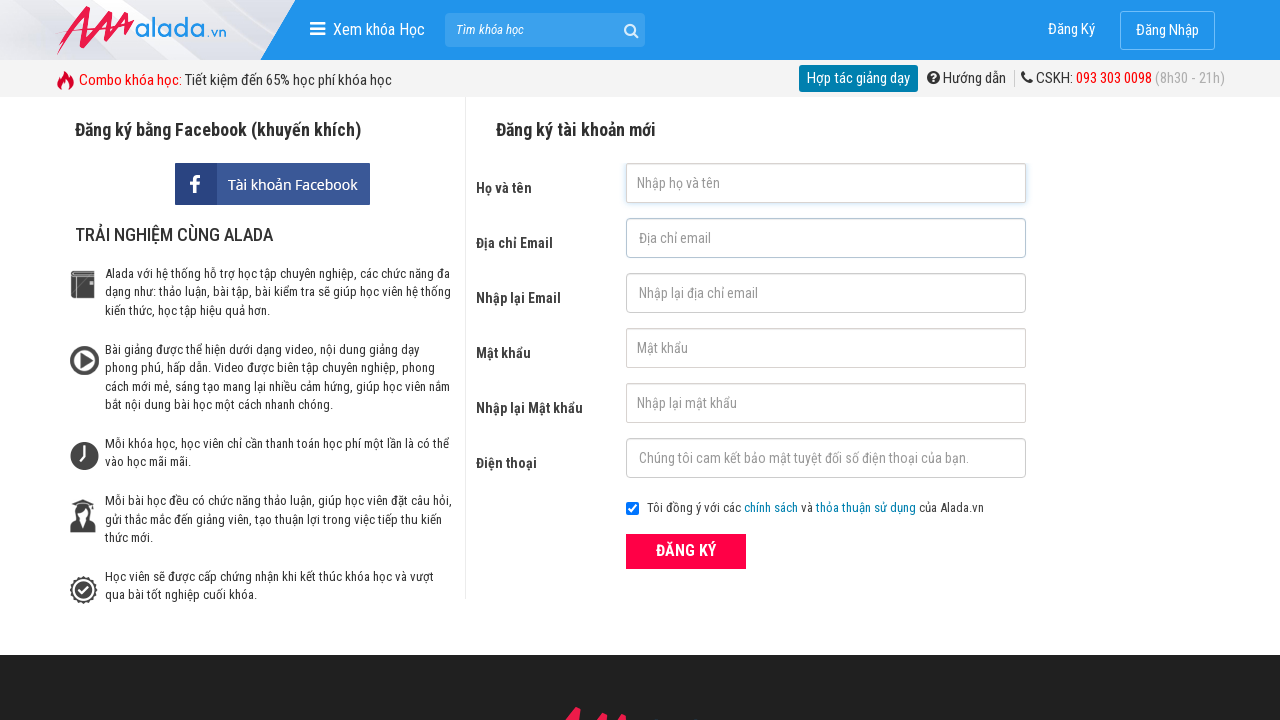

Cleared confirm email field on input#txtCEmail
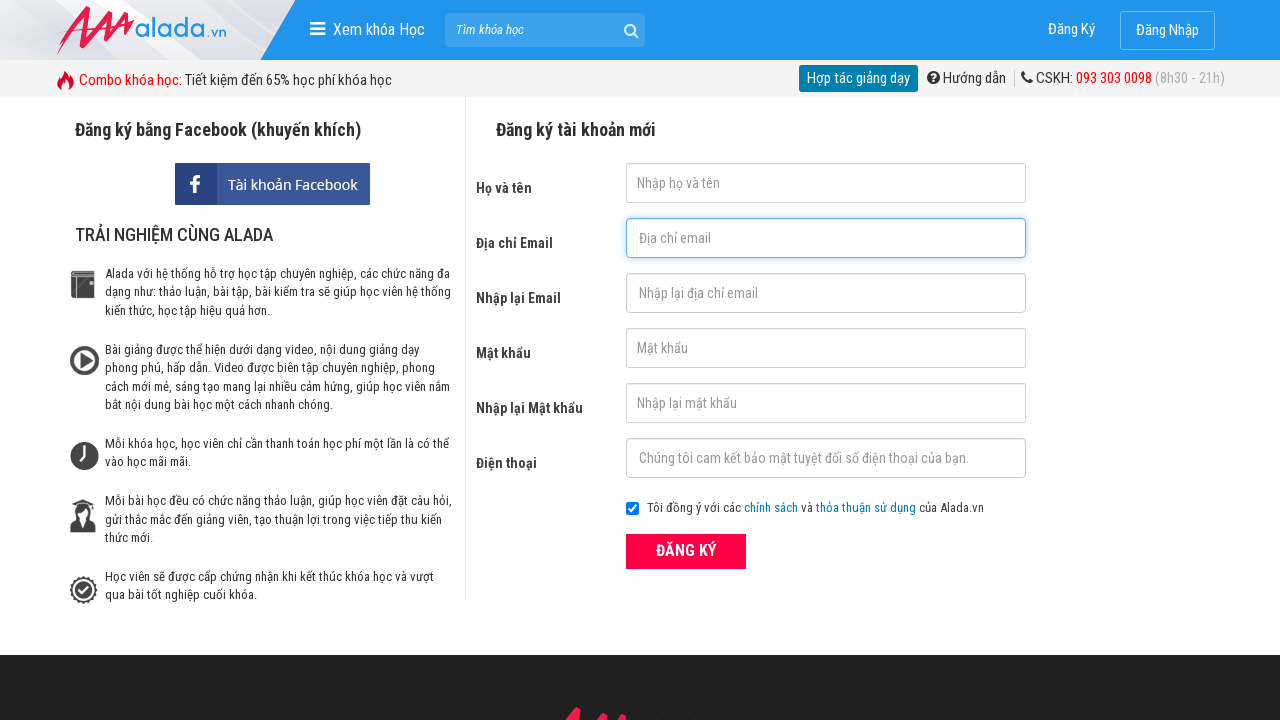

Cleared password field on input#txtPassword
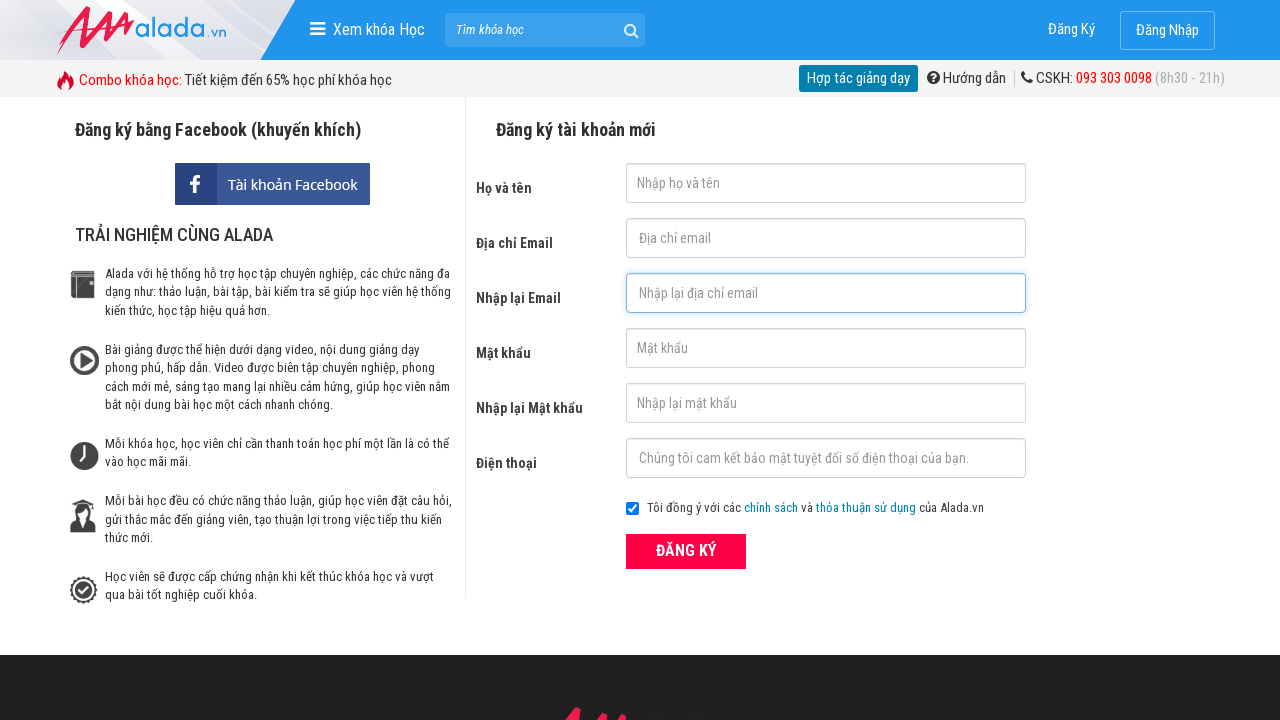

Cleared confirm password field on input#txtCPassword
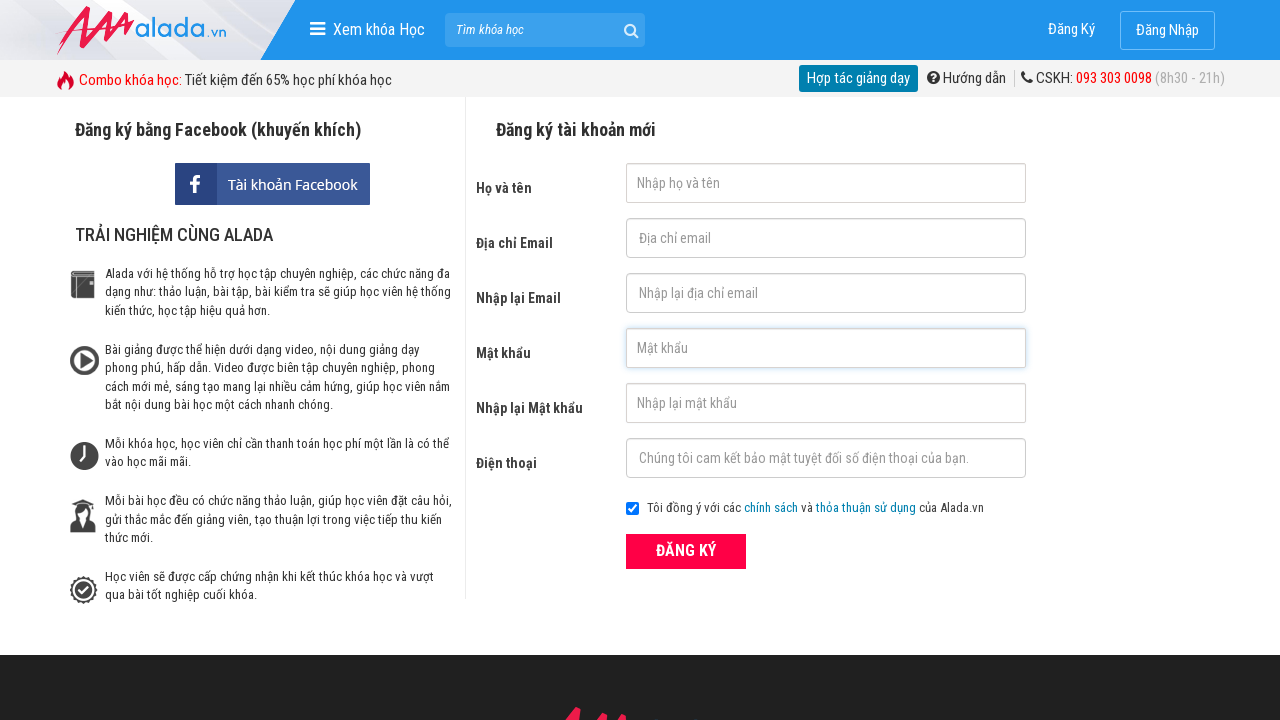

Cleared phone field on input#txtPhone
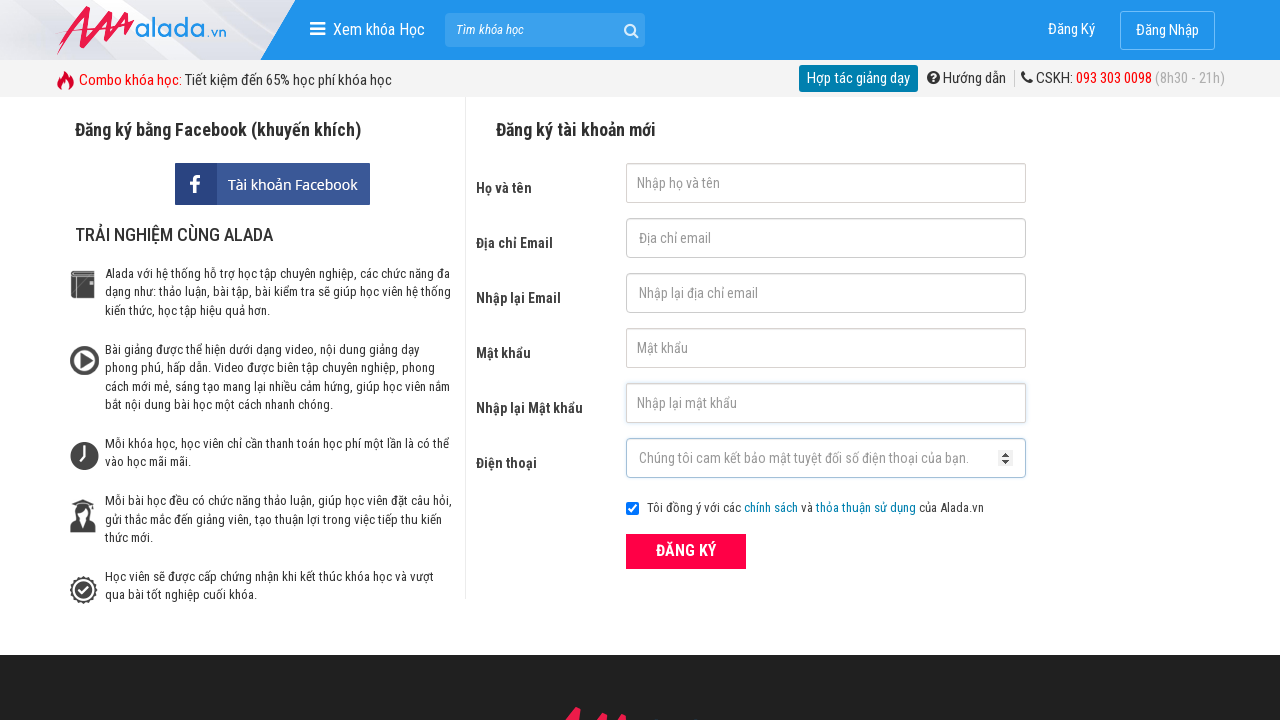

Entered first name 'Hoàng Hải' on input#txtFirstname
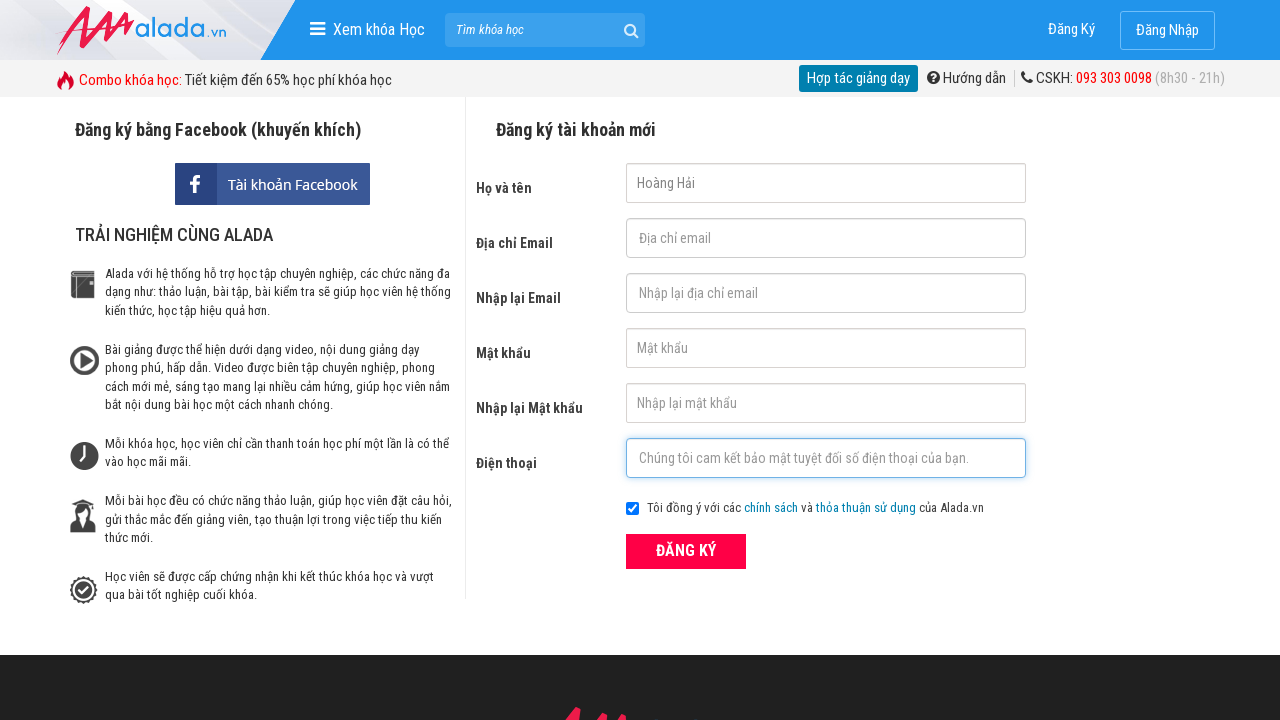

Entered email 'hai@gmail.com' on input#txtEmail
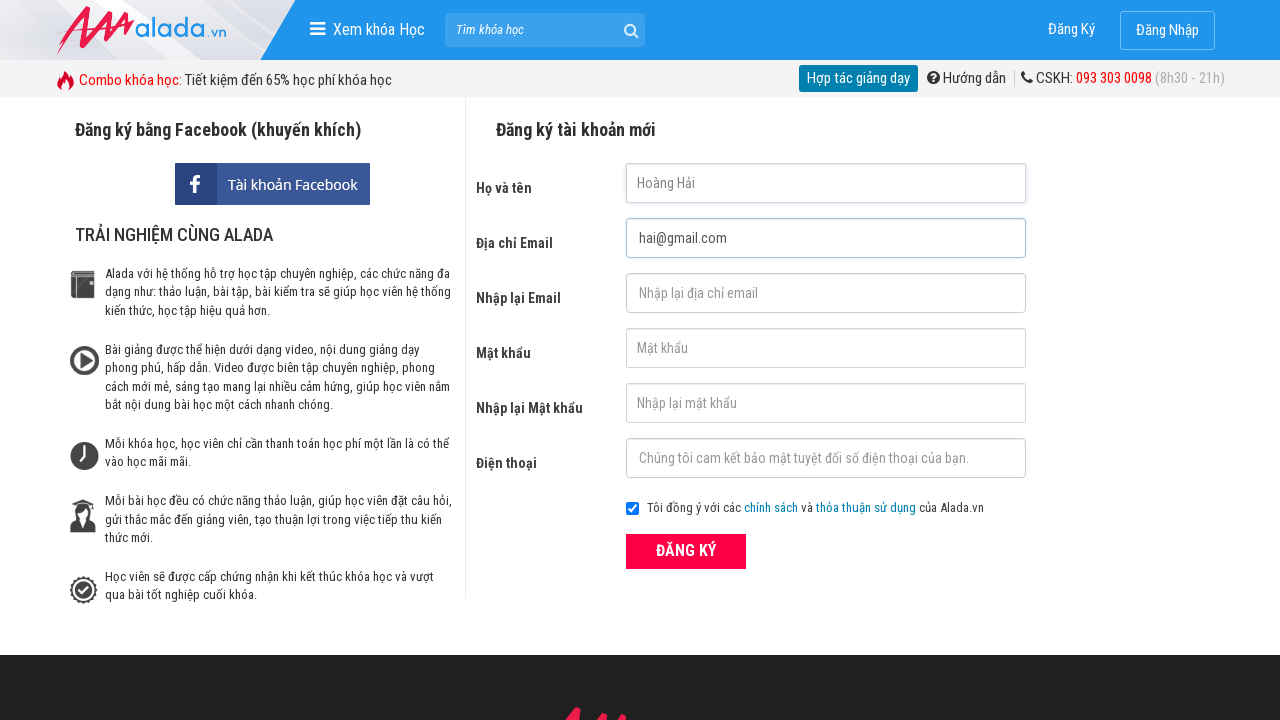

Entered confirm email 'hai@gmail.com' on input#txtCEmail
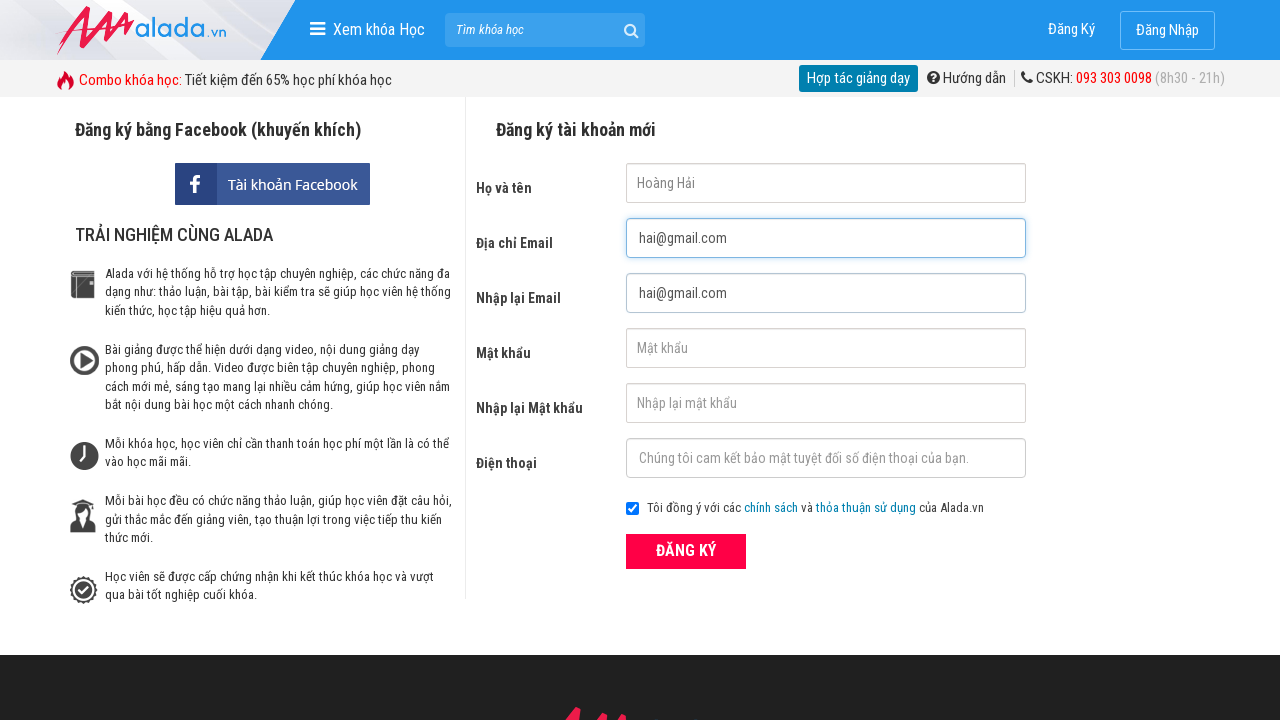

Entered password 'Abc@123' on input#txtPassword
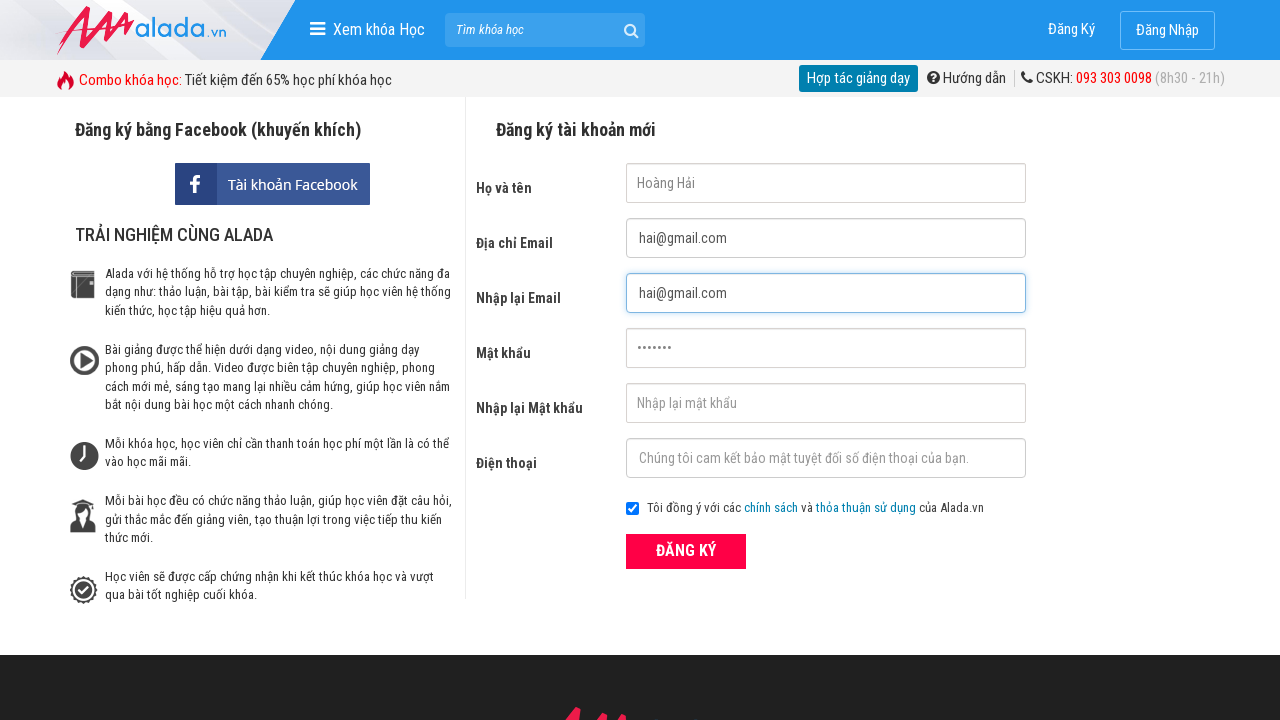

Entered mismatched confirm password 'Abc@124' on input#txtCPassword
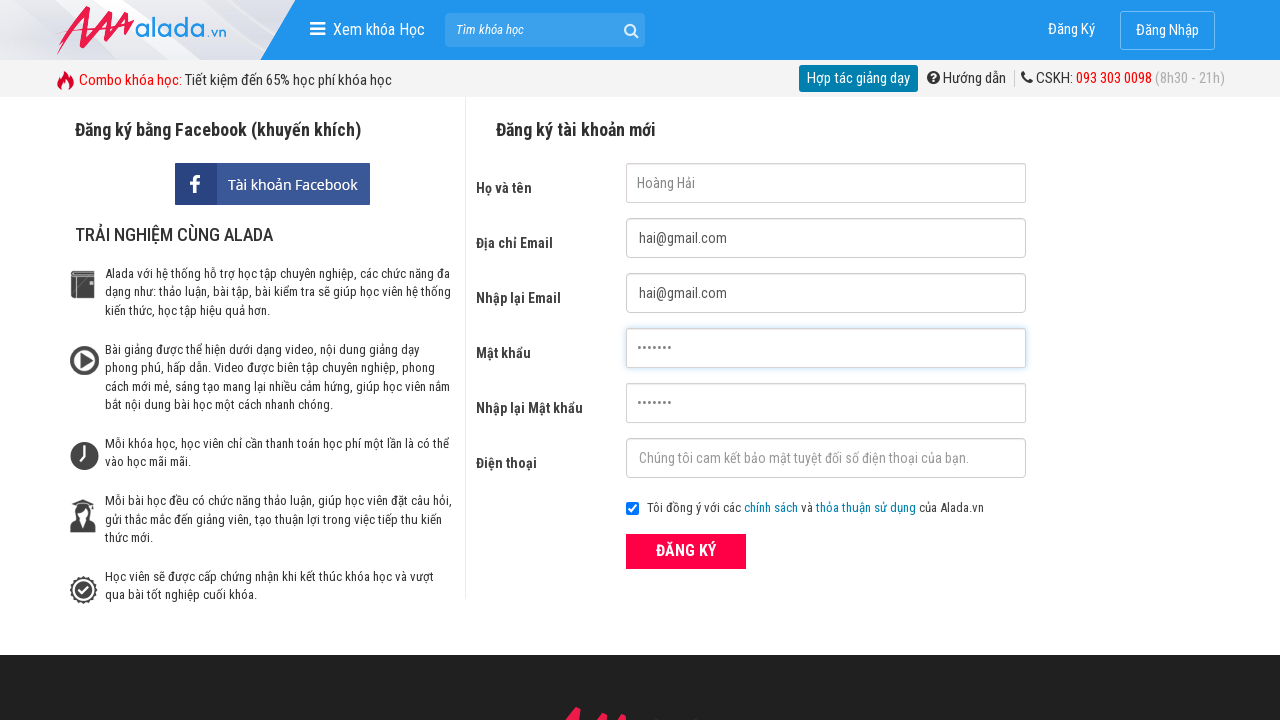

Entered phone number '0987654321' on input#txtPhone
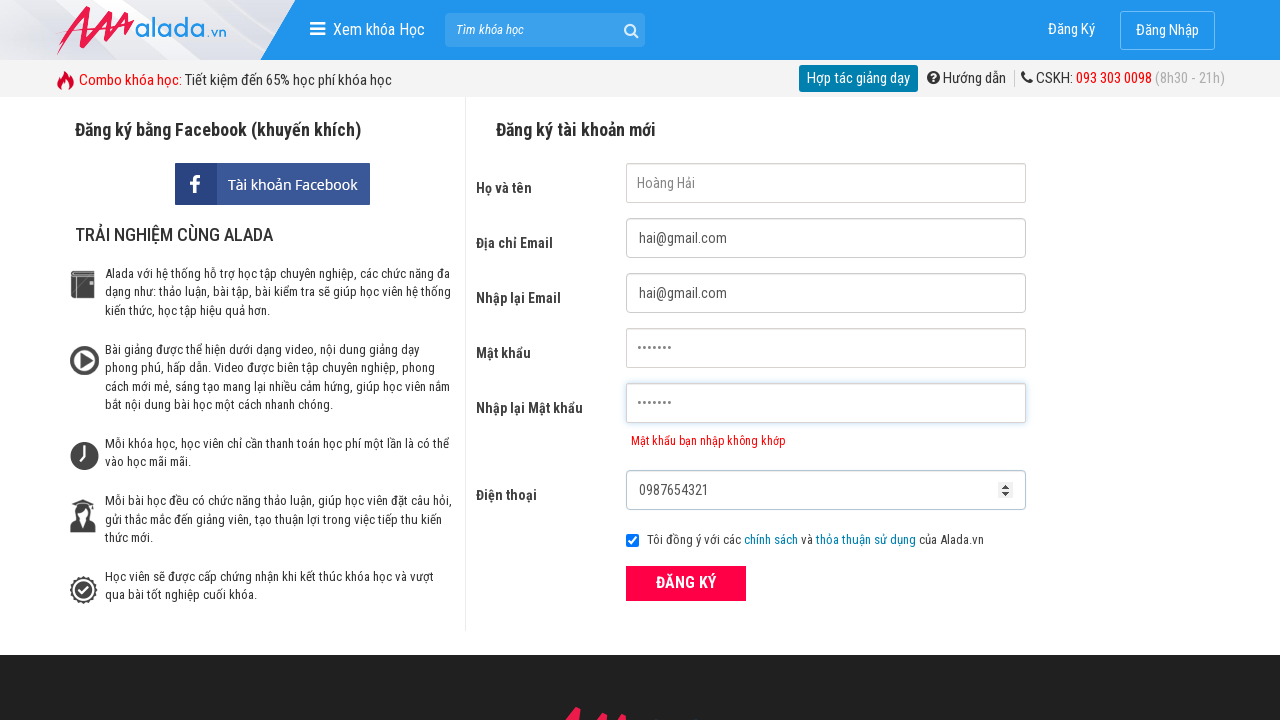

Clicked submit button to register at (686, 583) on button[type='submit']
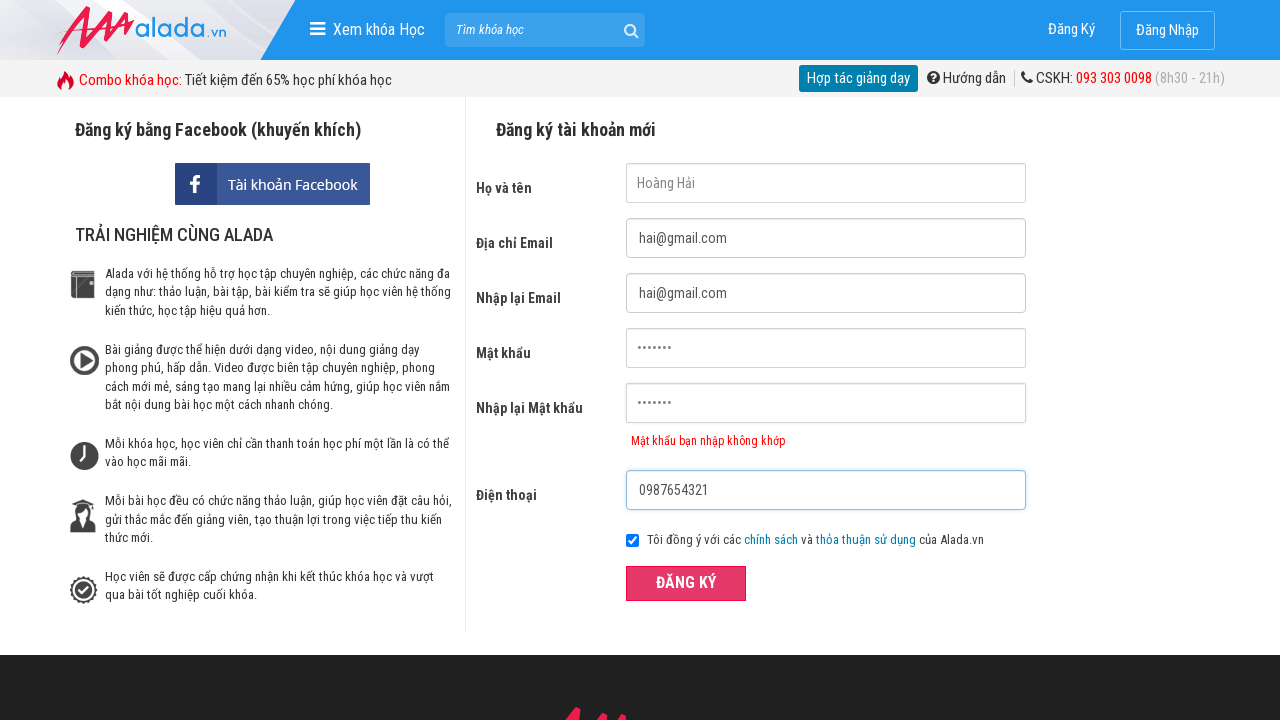

Error message for confirm password mismatch appeared
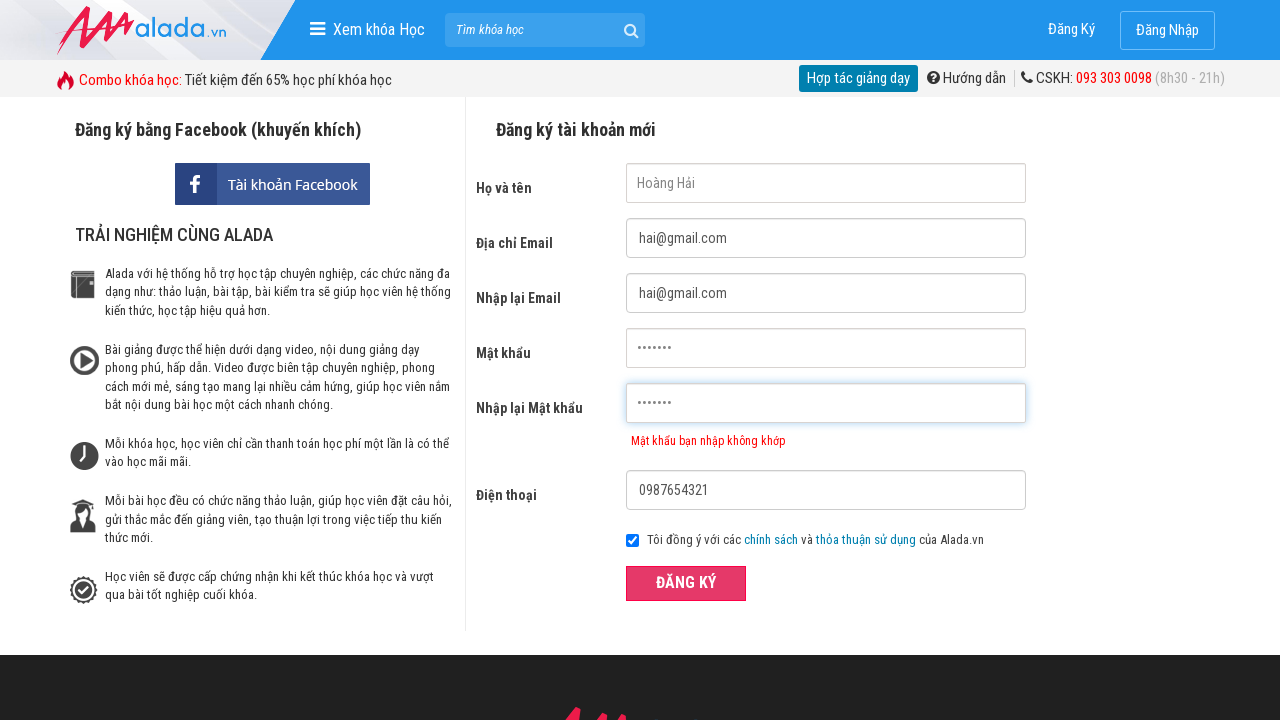

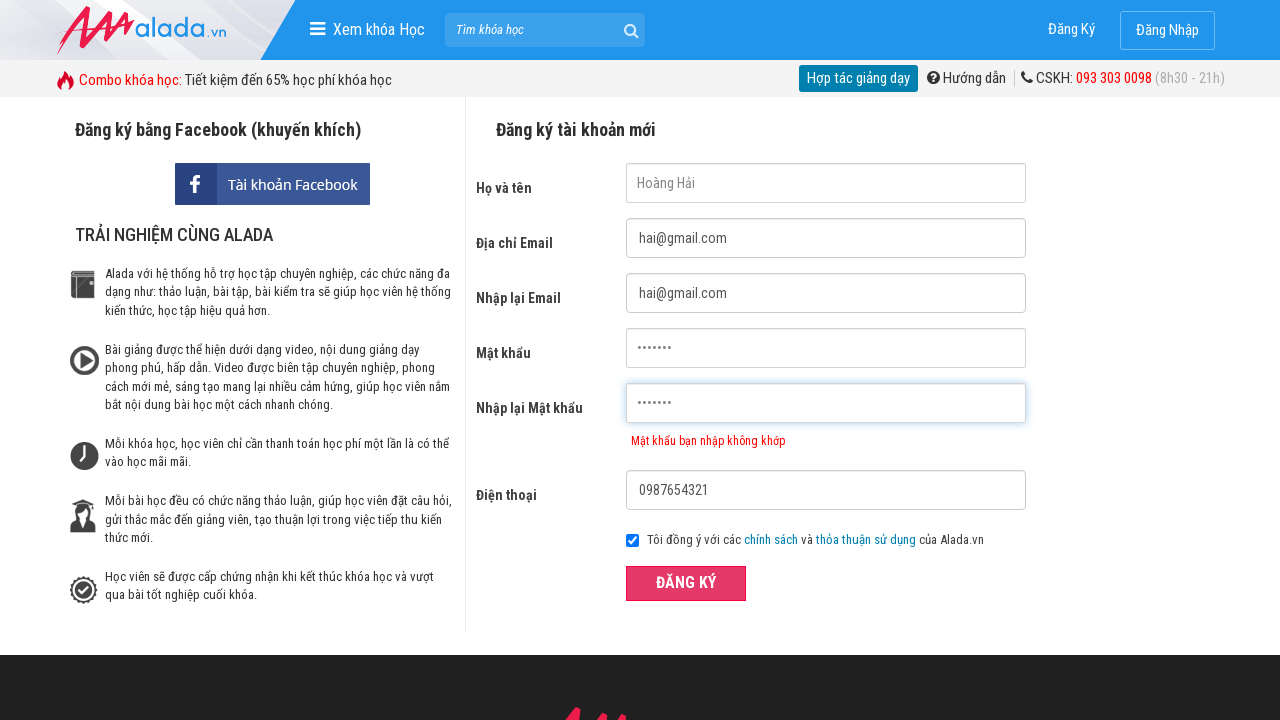